Tests right-click context menu functionality by performing a right-click action on a designated element

Starting URL: https://swisnl.github.io/jQuery-contextMenu/demo.html

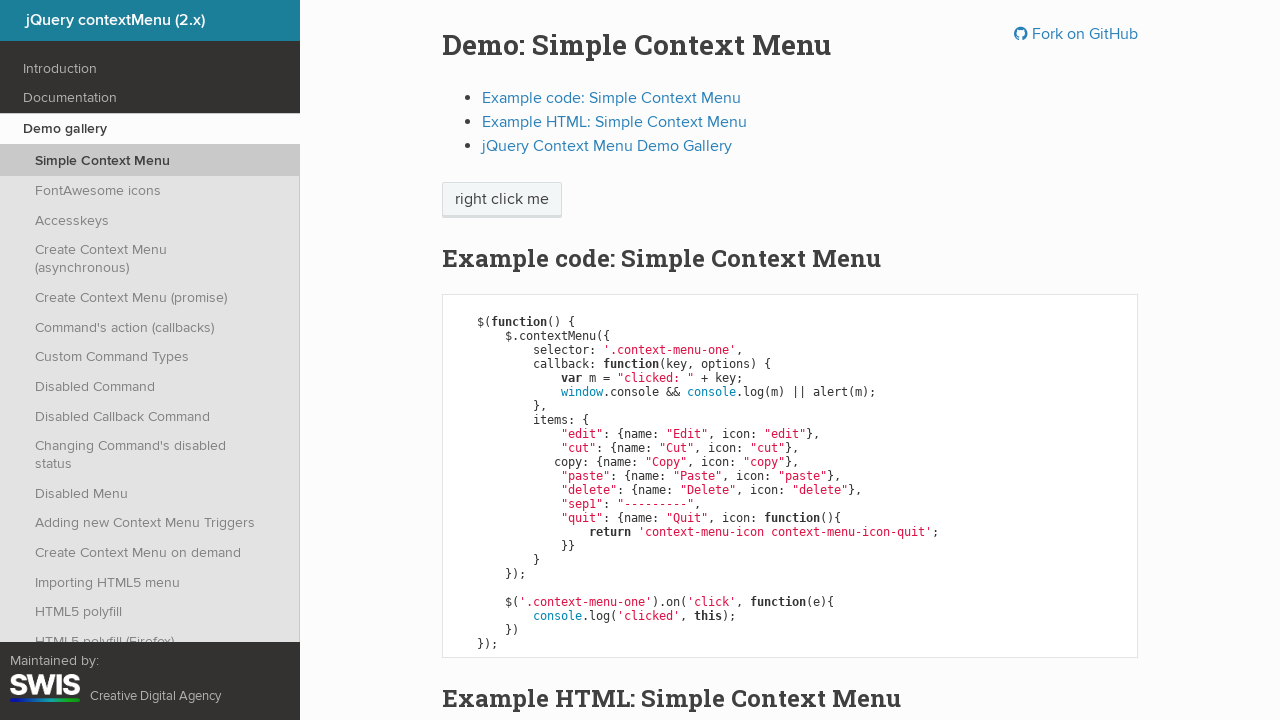

Located the 'right click me' element
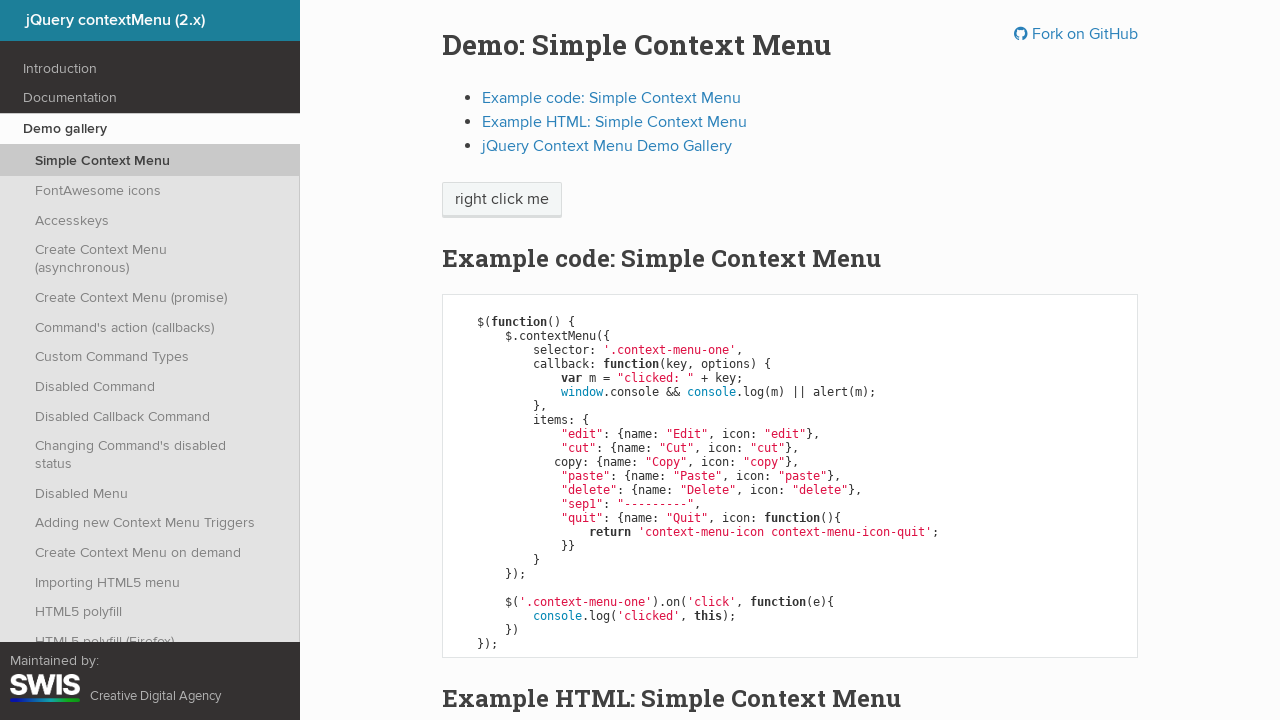

Performed right-click action on the element at (502, 200) on xpath=//span[text()='right click me']
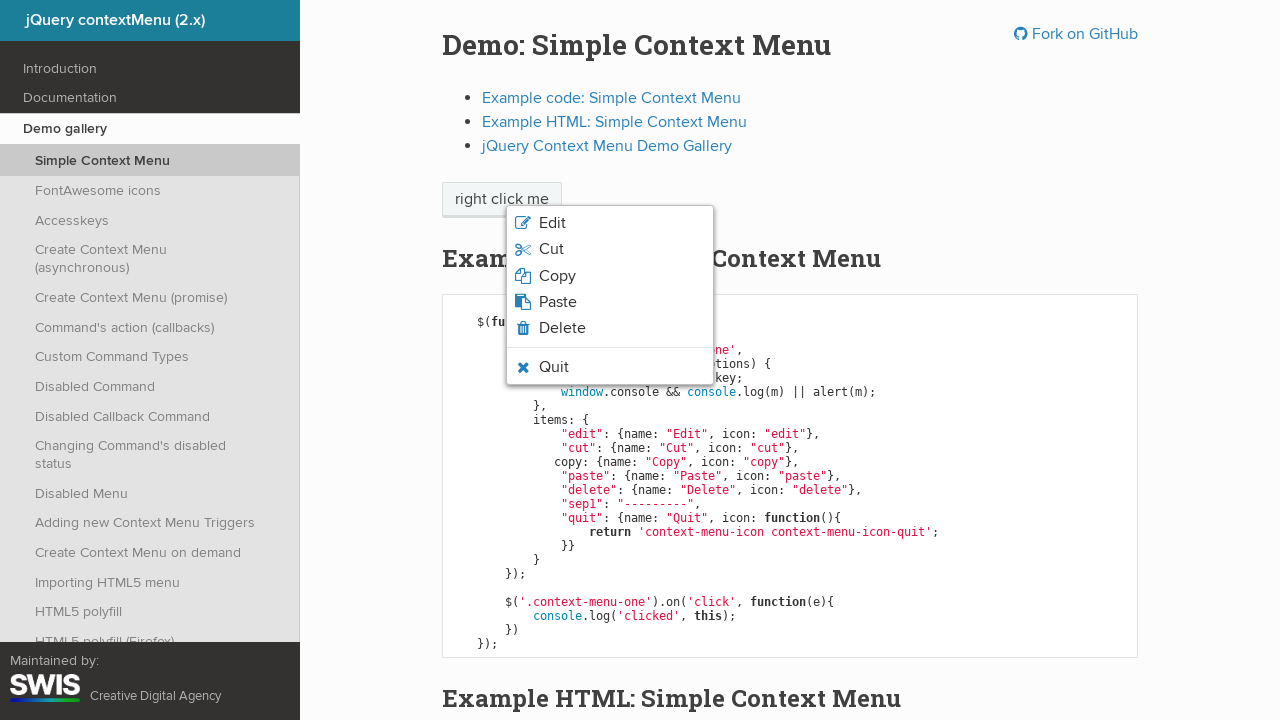

Waited for context menu to appear
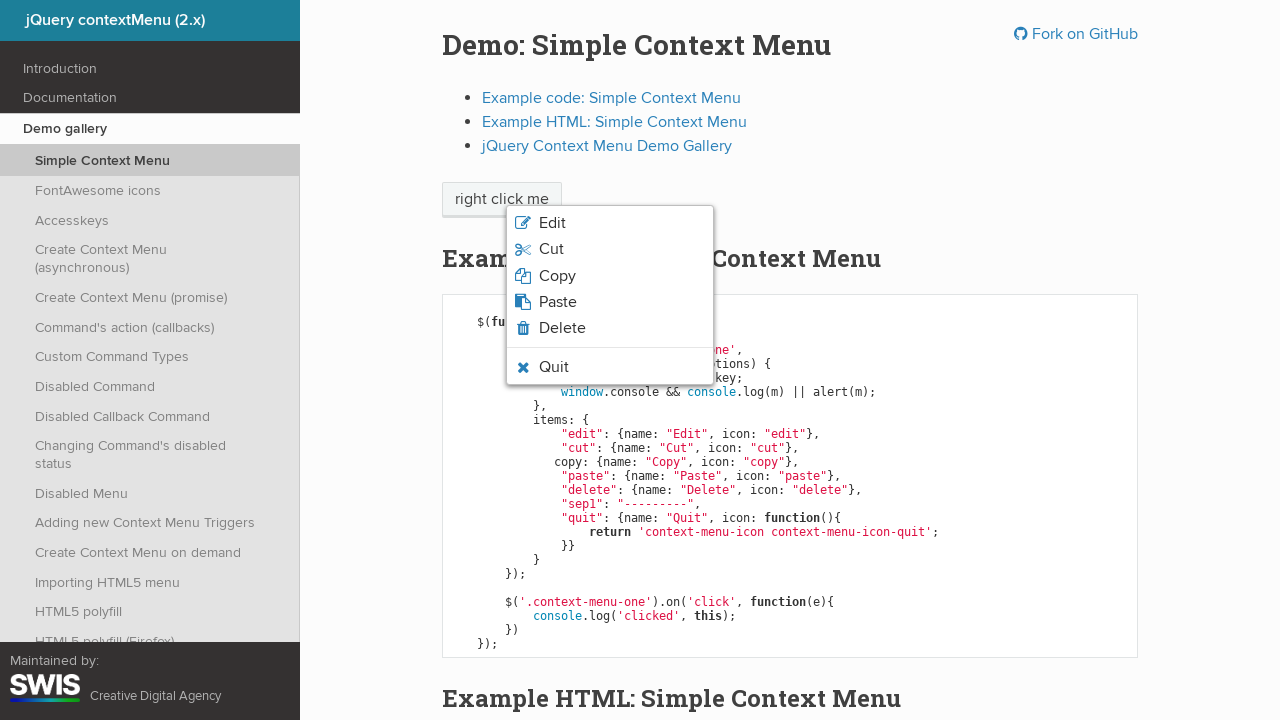

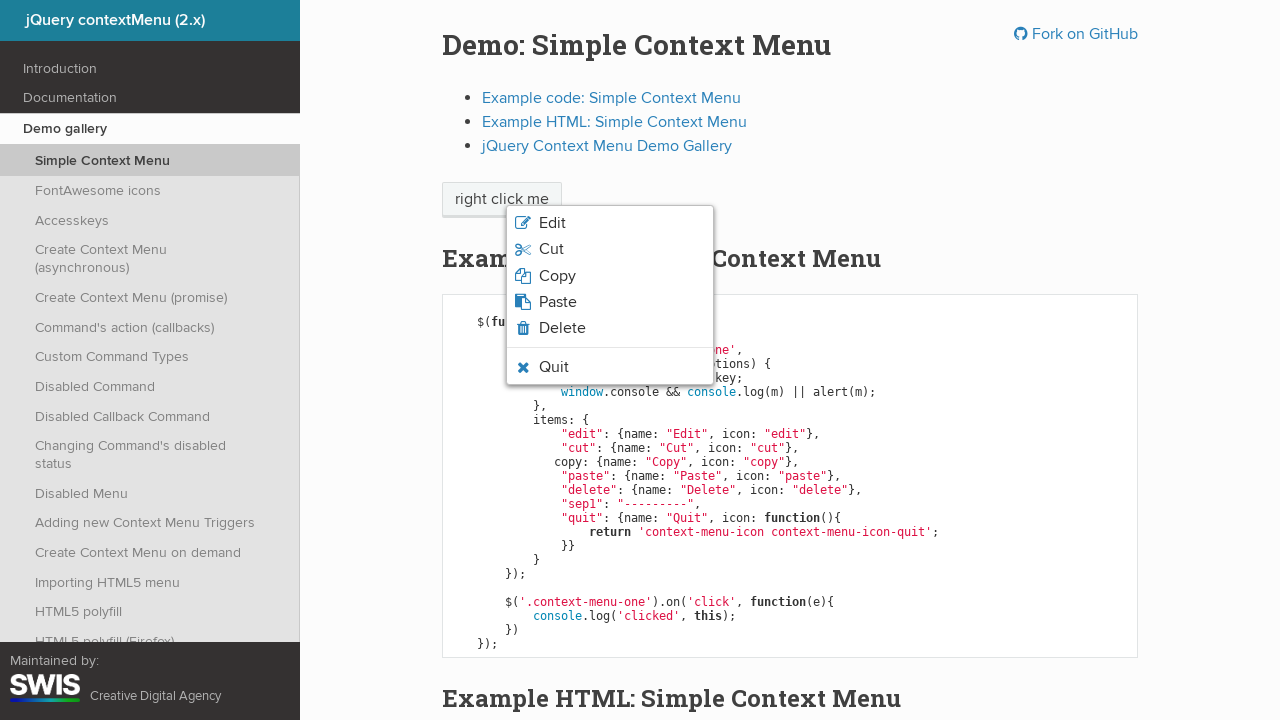